Tests scrolling functionality on a page and verifies table data by calculating sums of values in multiple tables

Starting URL: https://rahulshettyacademy.com/AutomationPractice/

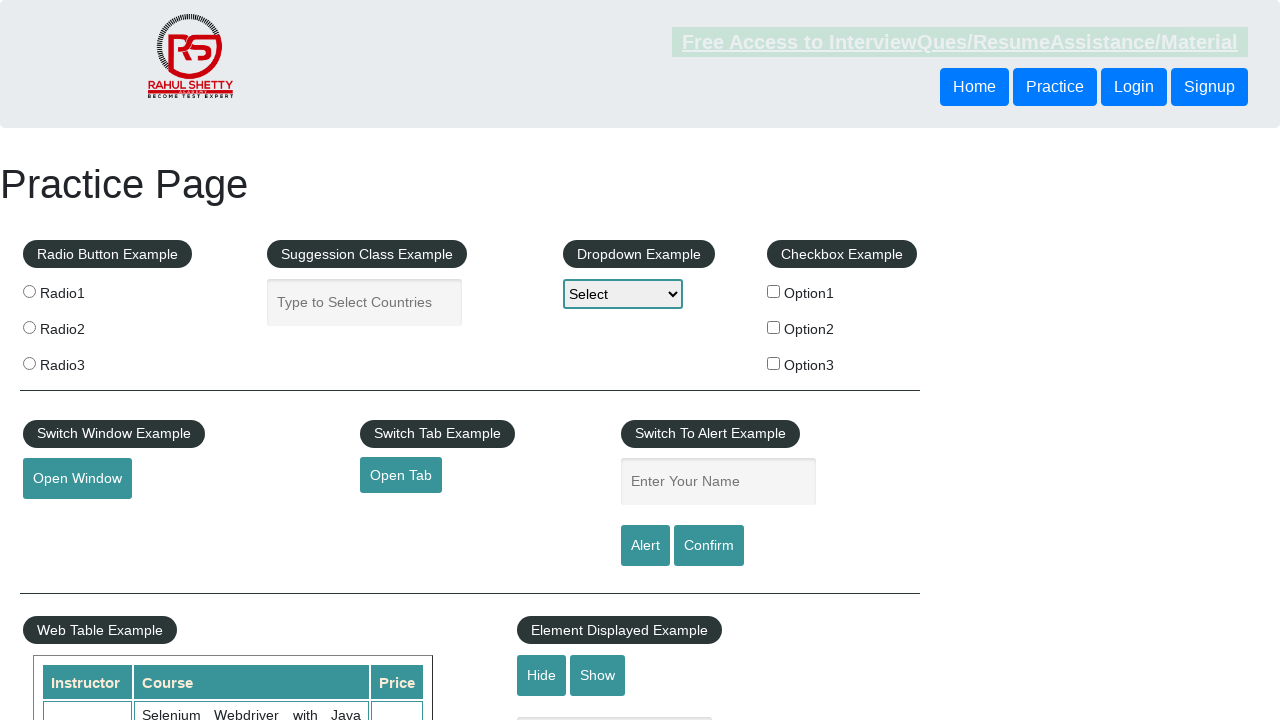

Scrolled down main window by 500px
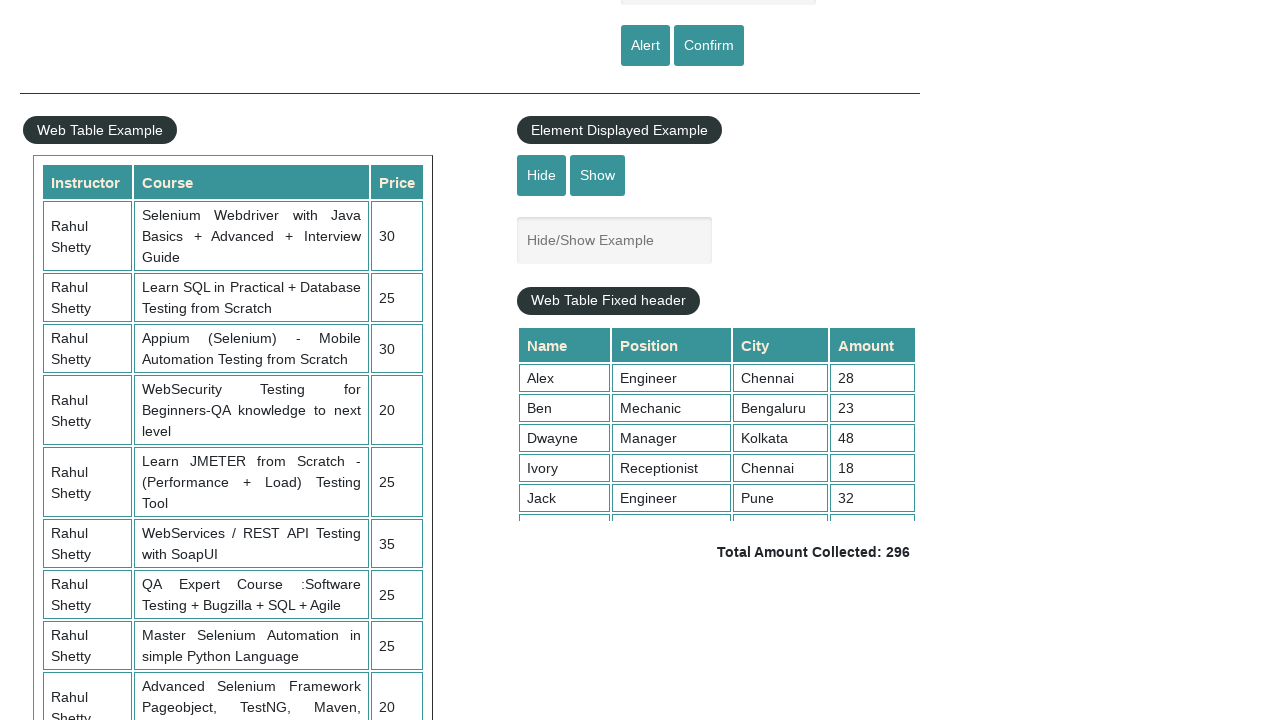

Scrolled within fixed header table to top
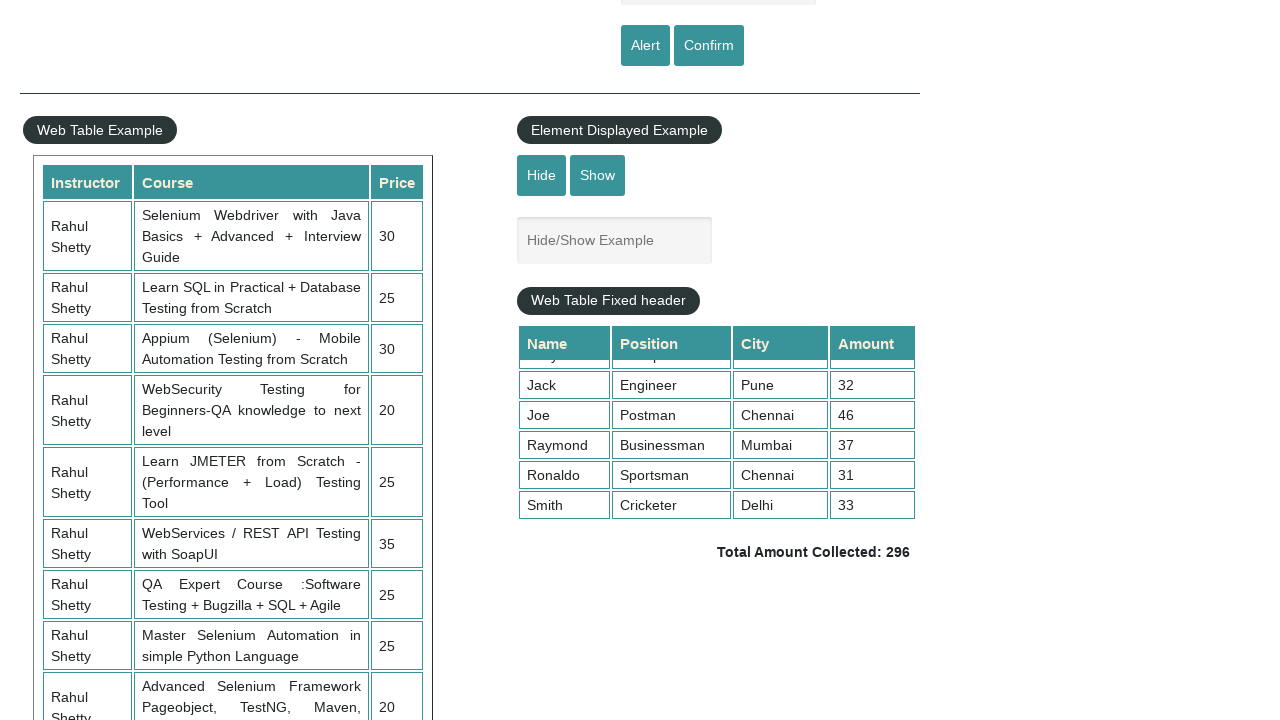

Retrieved all values from 4th column of first table
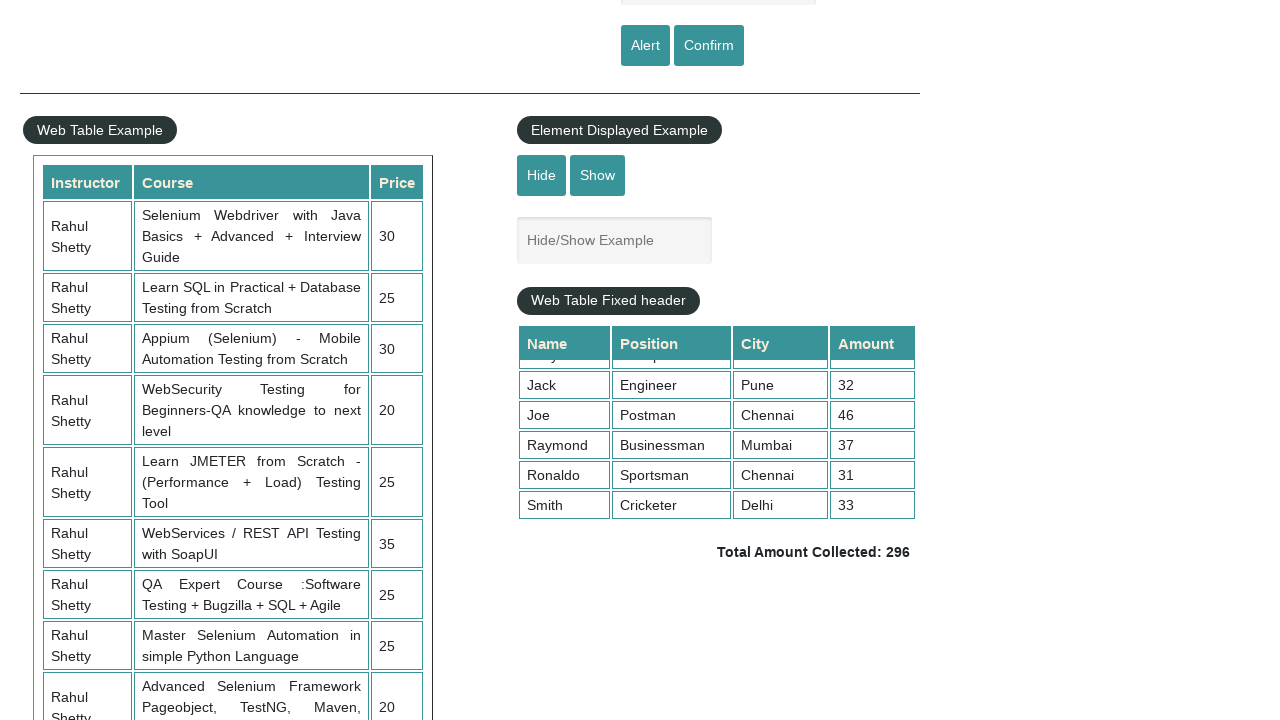

Calculated sum of first table values: 296
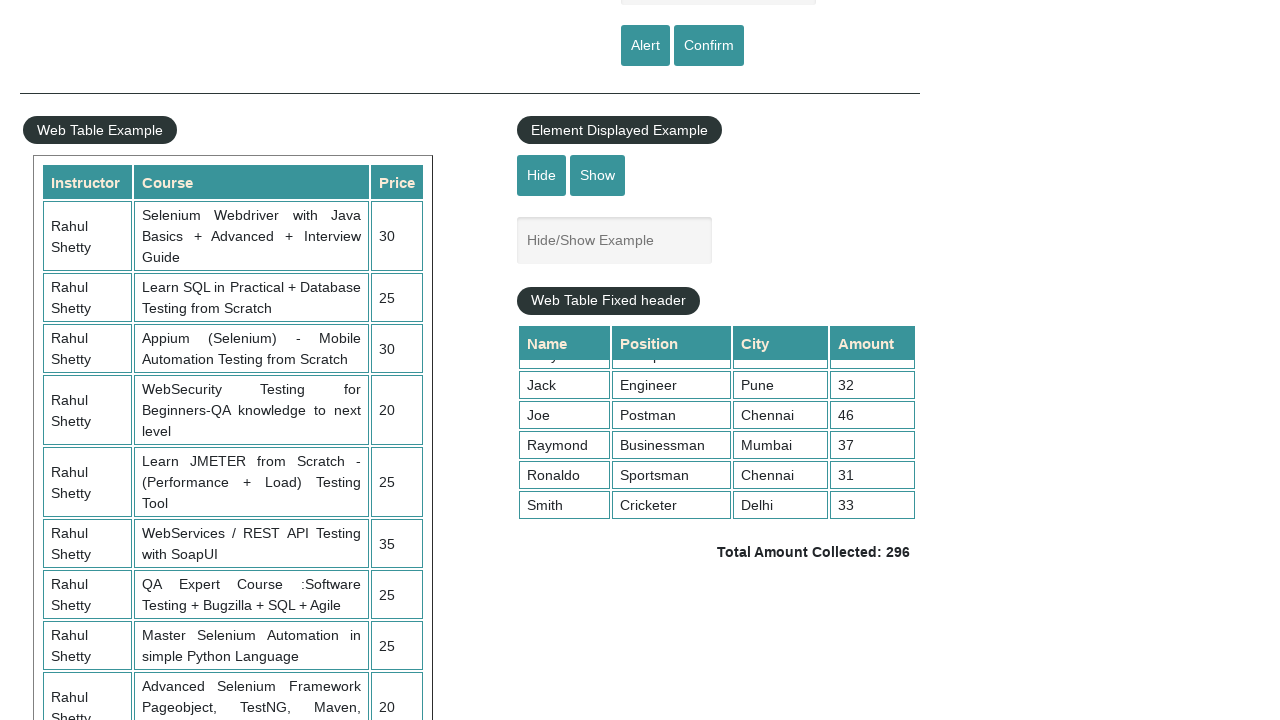

Retrieved total amount text from page
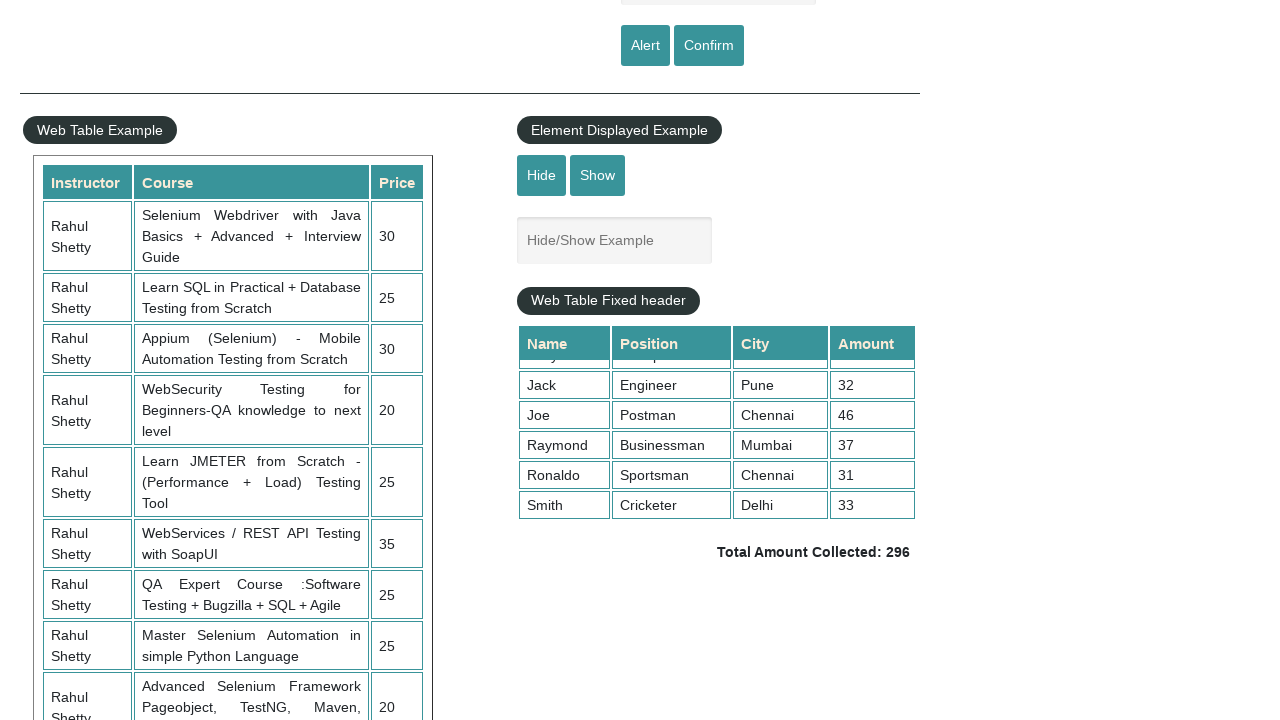

Parsed displayed total: 296
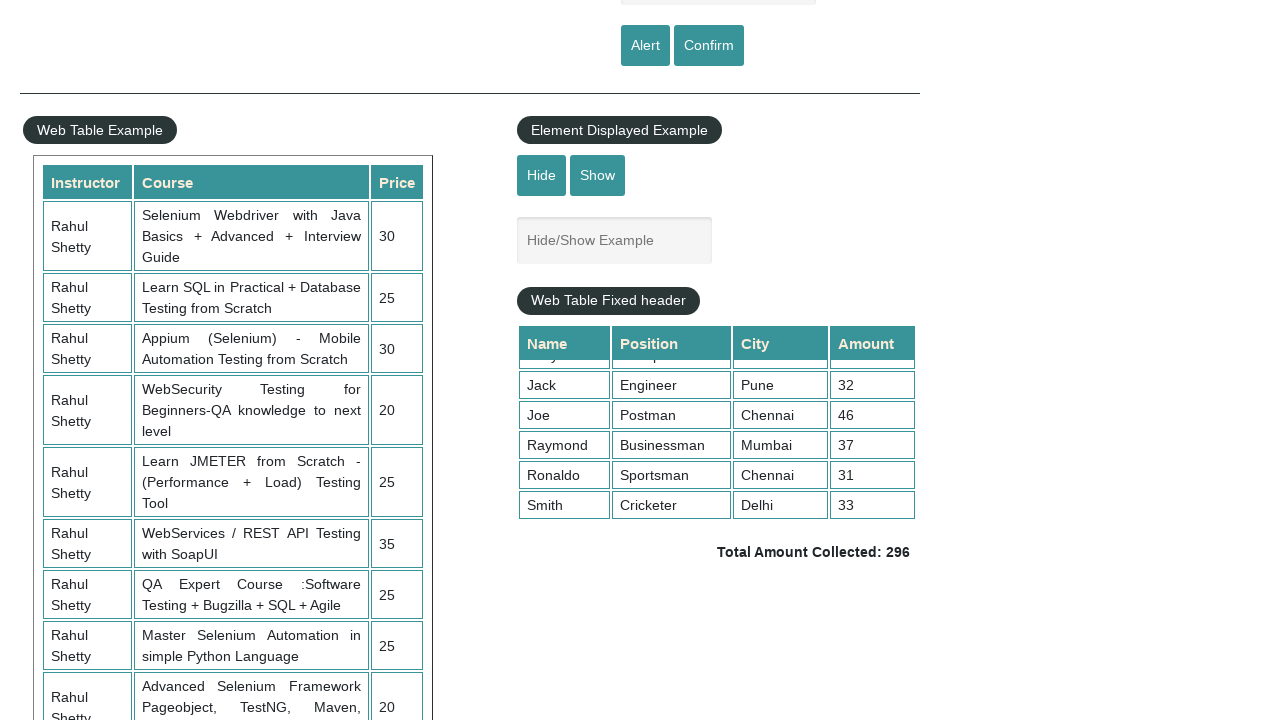

Verified calculated sum 296 matches displayed total 296
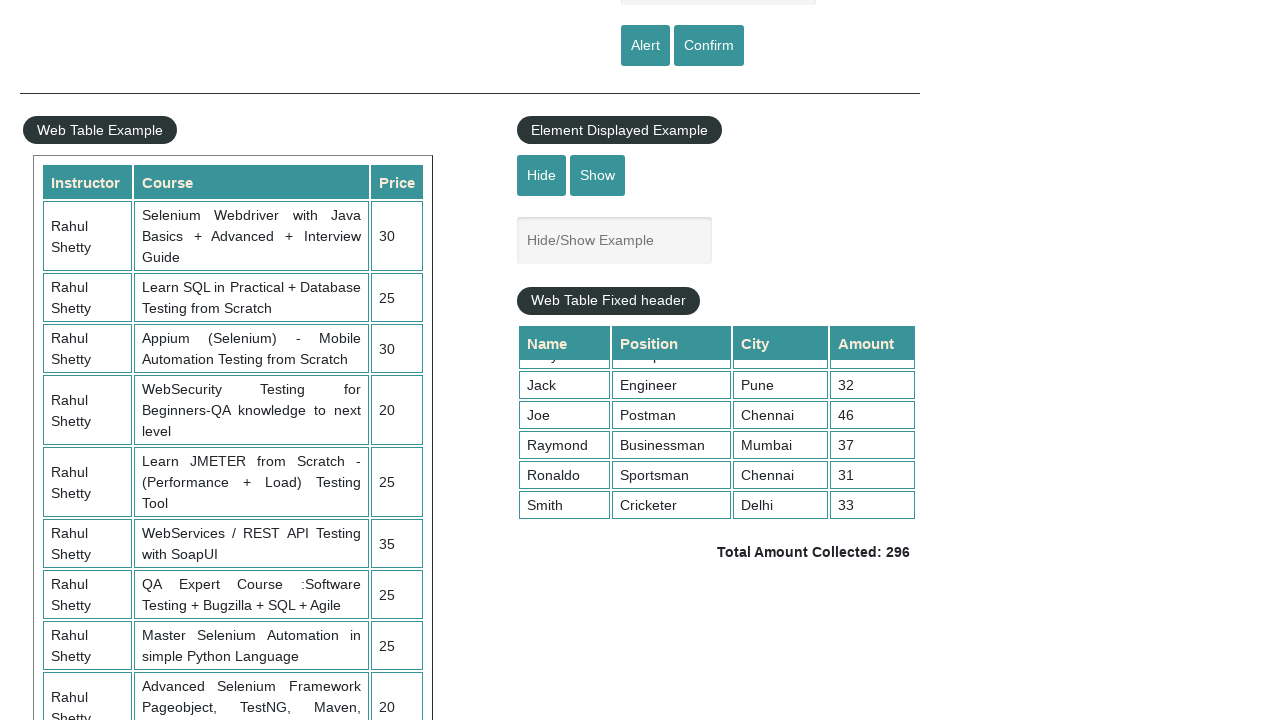

Retrieved all values from 3rd column of second table
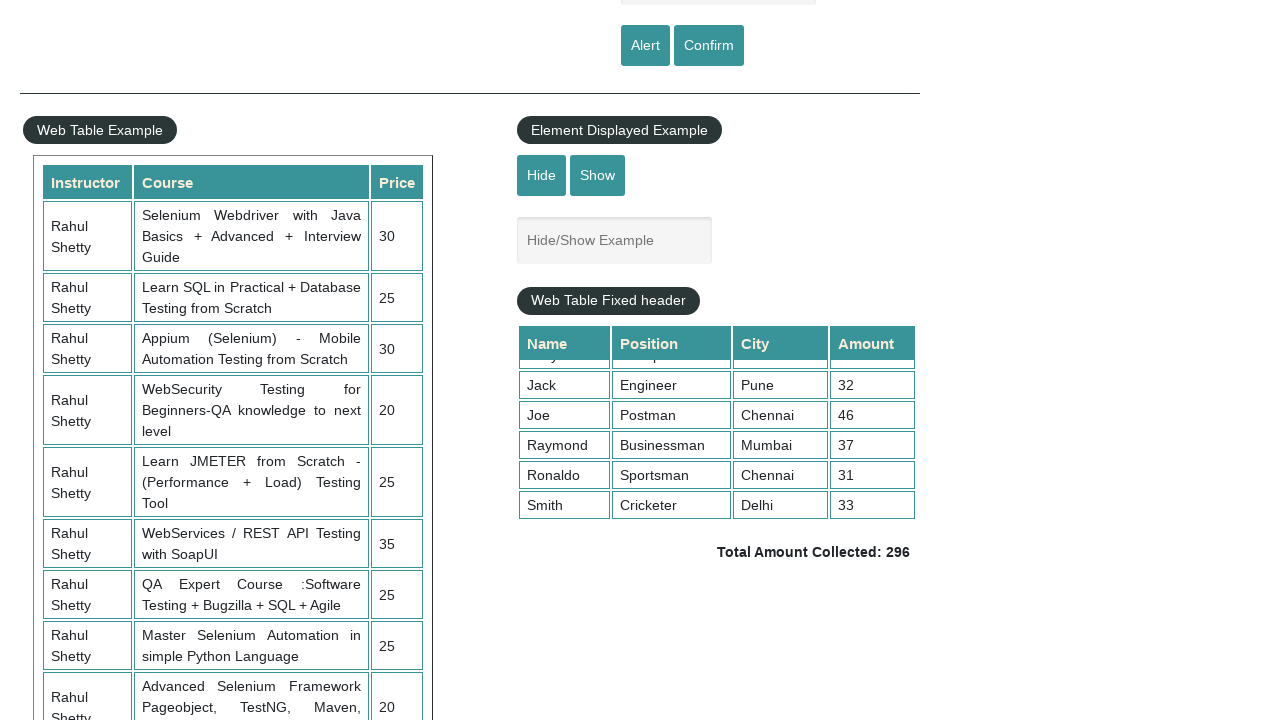

Calculated sum of second table values: 235
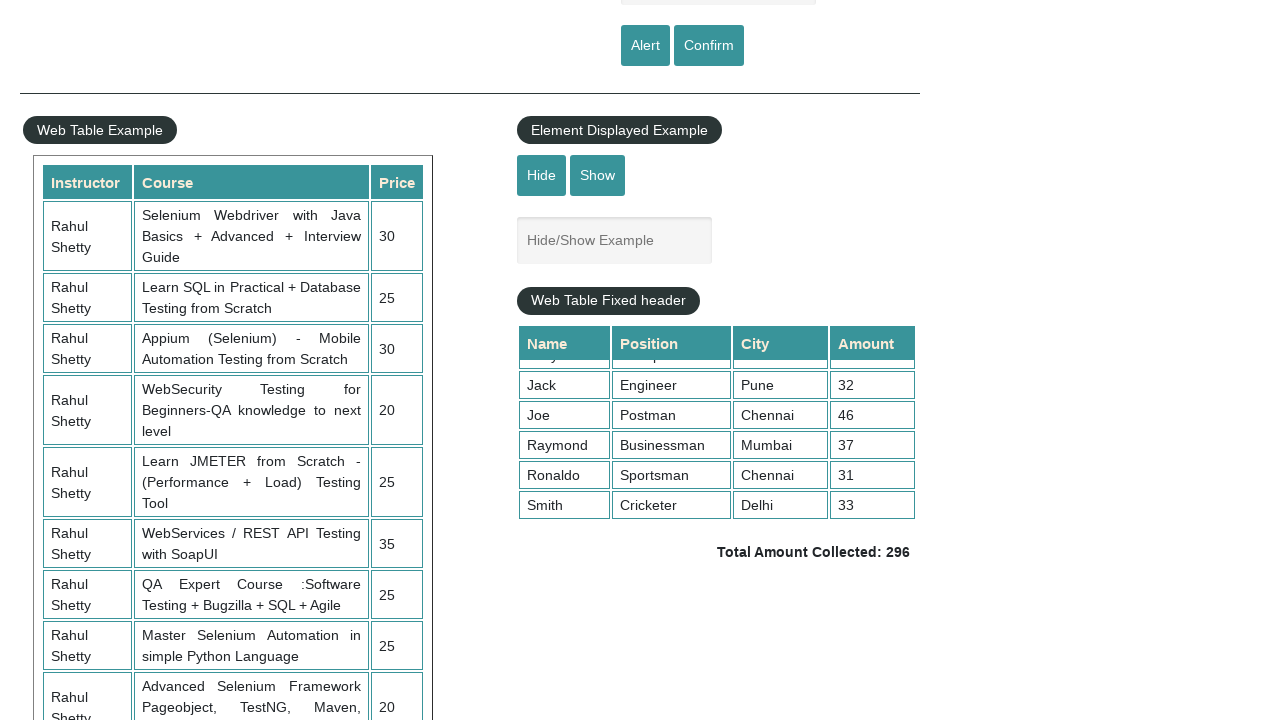

Counted elements in 3rd column of second table: 10
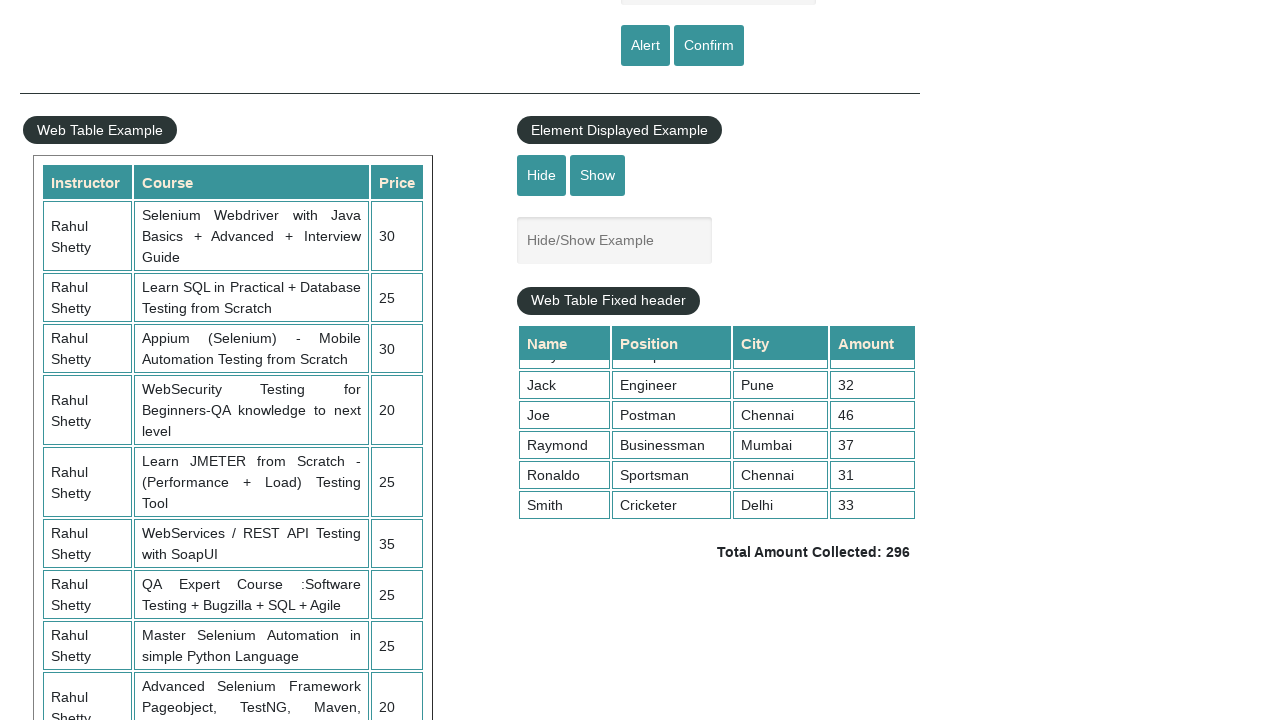

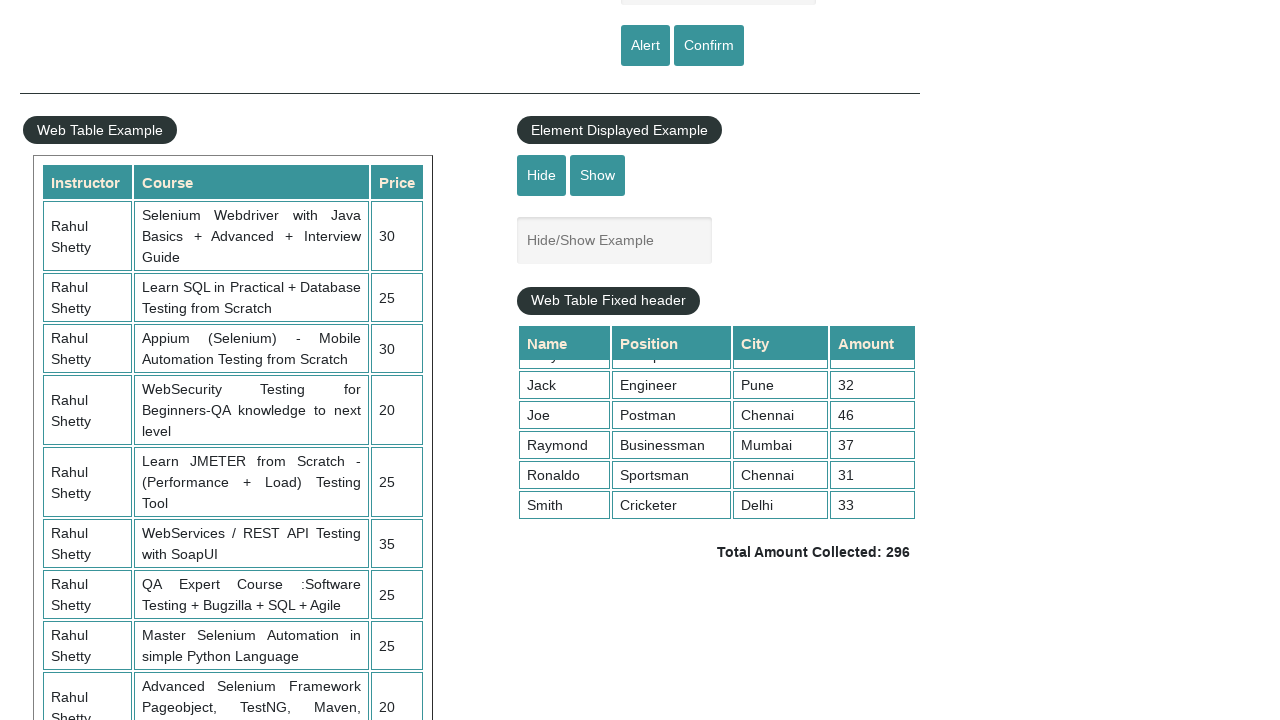